Tests TodoMVC application by adding multiple todo items, navigating between filter views (Active, Completed, All), and marking a todo as complete

Starting URL: https://demo.playwright.dev/todomvc/

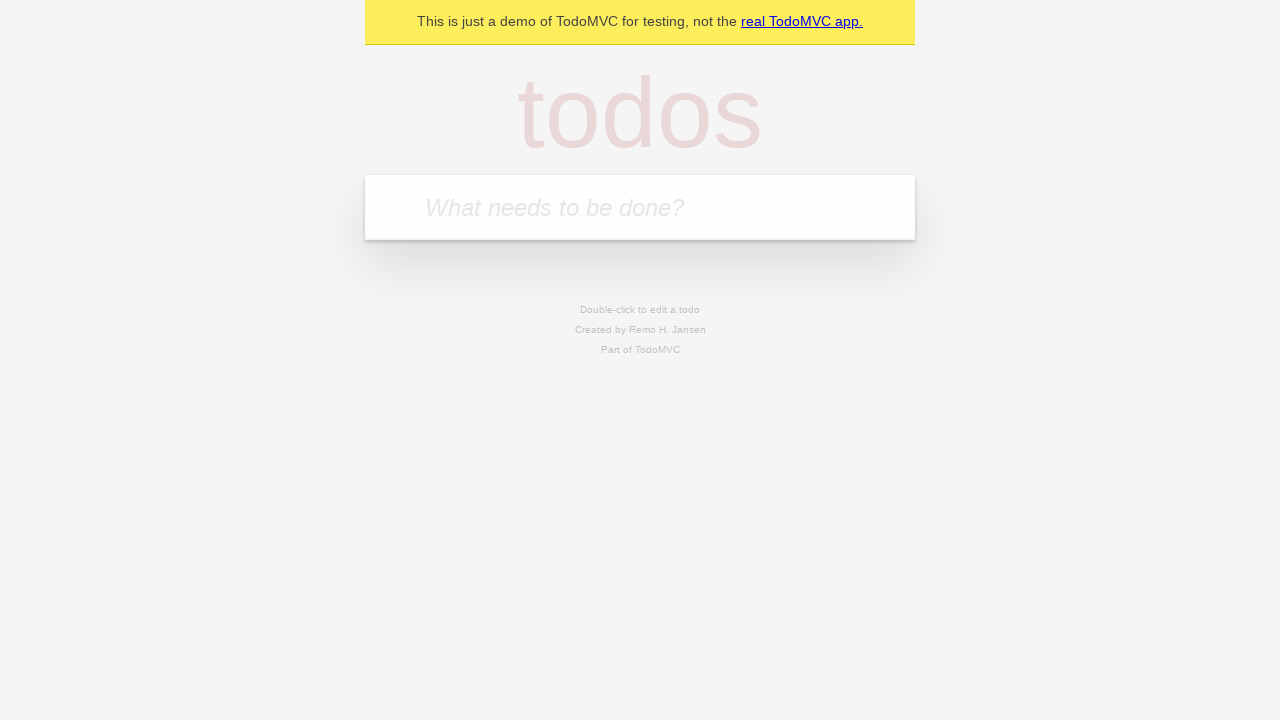

Clicked on todo input field at (640, 207) on internal:attr=[placeholder="What needs to be done?"i]
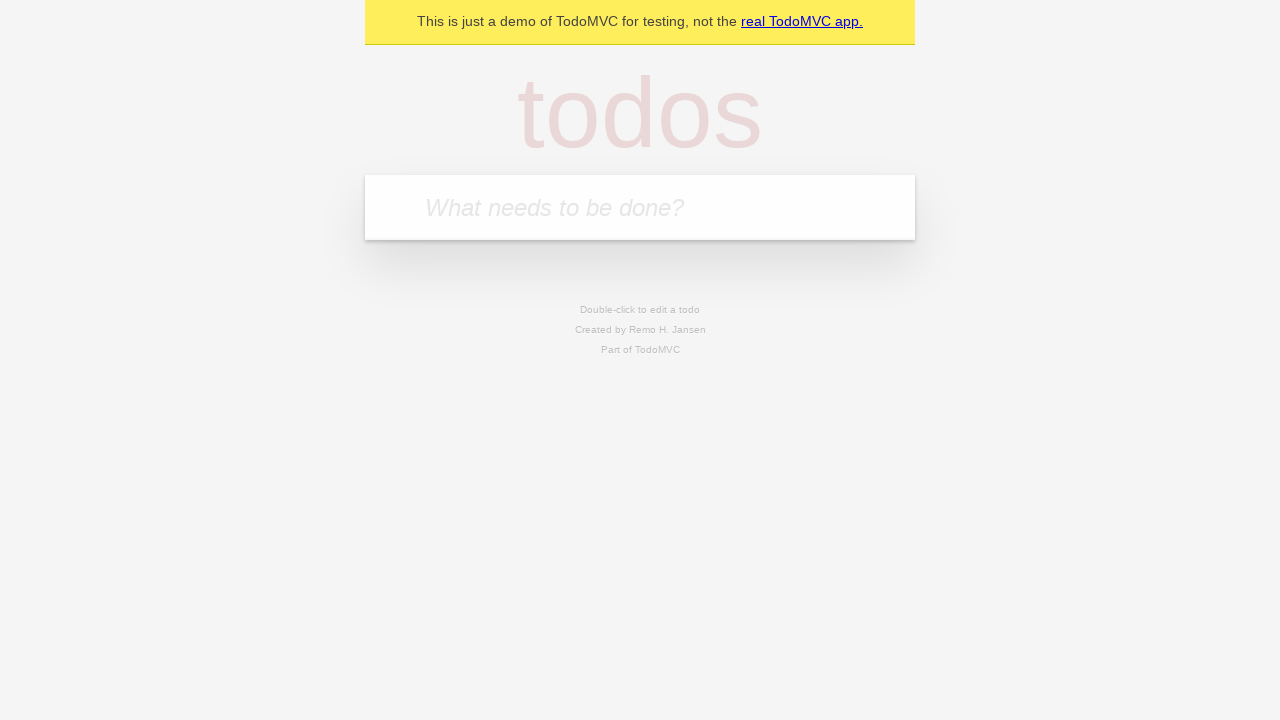

Filled first todo item 'køb mælk' in input field on internal:attr=[placeholder="What needs to be done?"i]
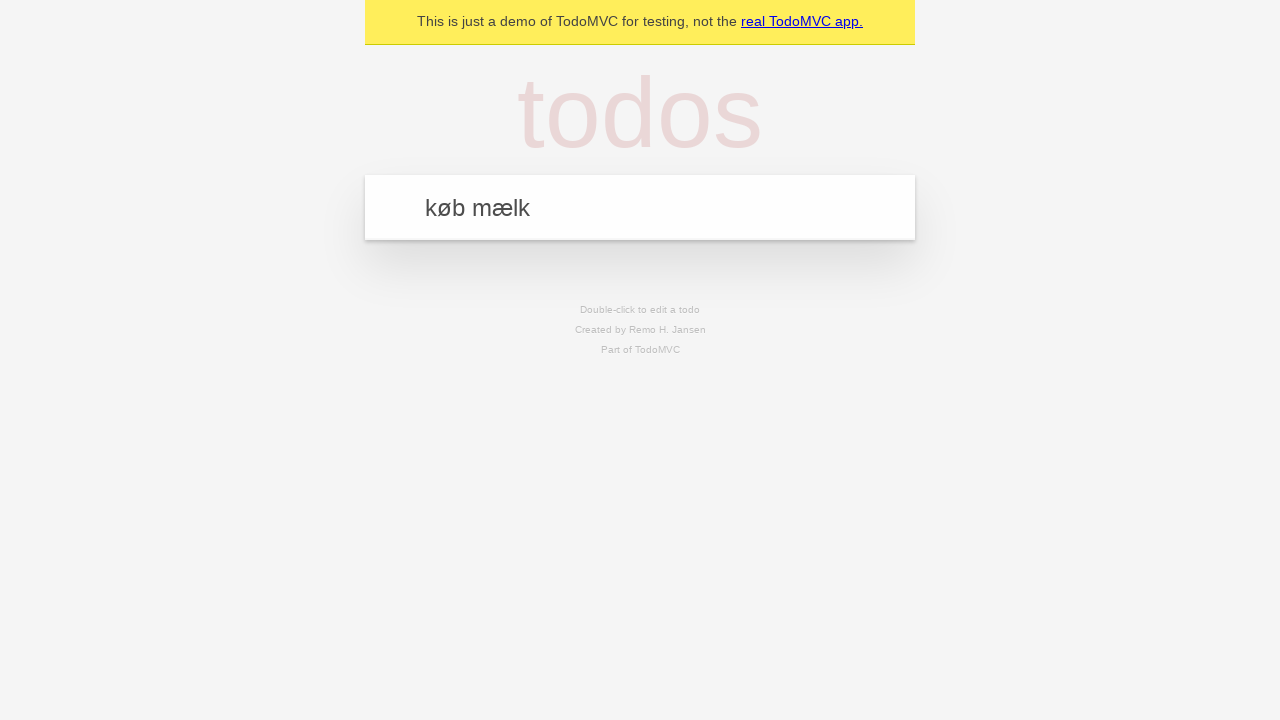

Pressed Enter to add first todo item on internal:attr=[placeholder="What needs to be done?"i]
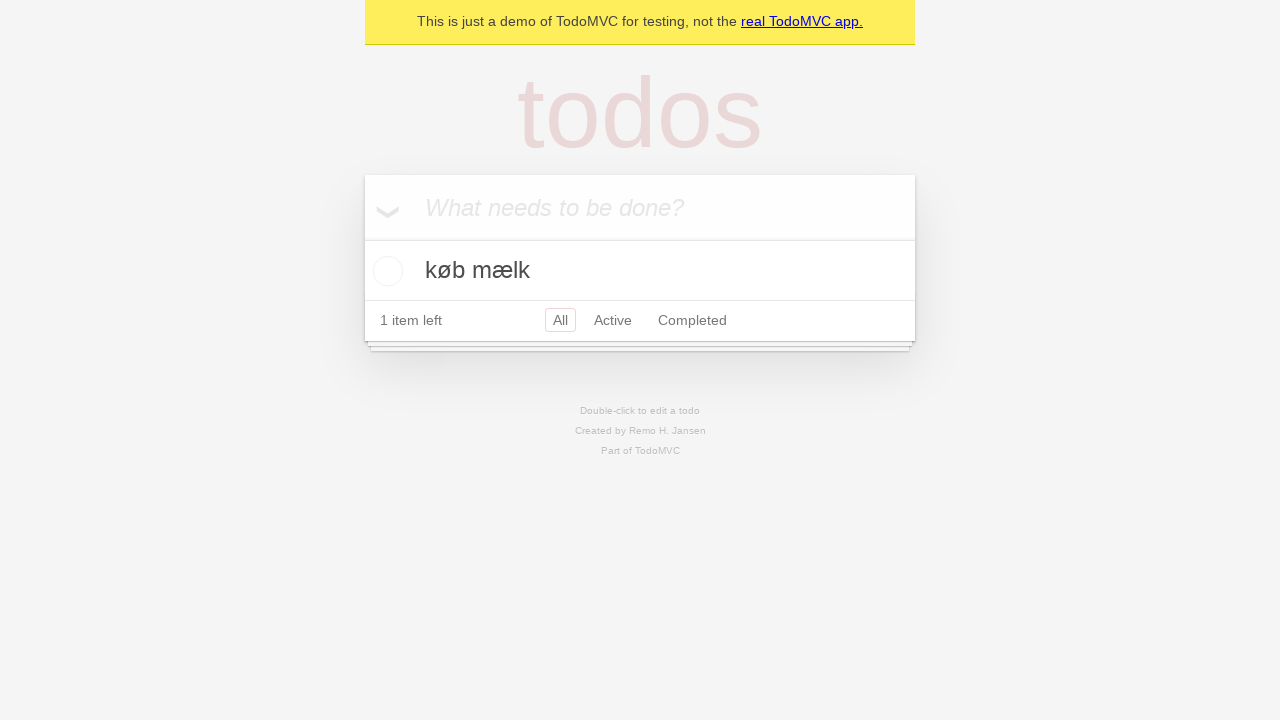

Filled second todo item 'køb aftensmad' in input field on internal:attr=[placeholder="What needs to be done?"i]
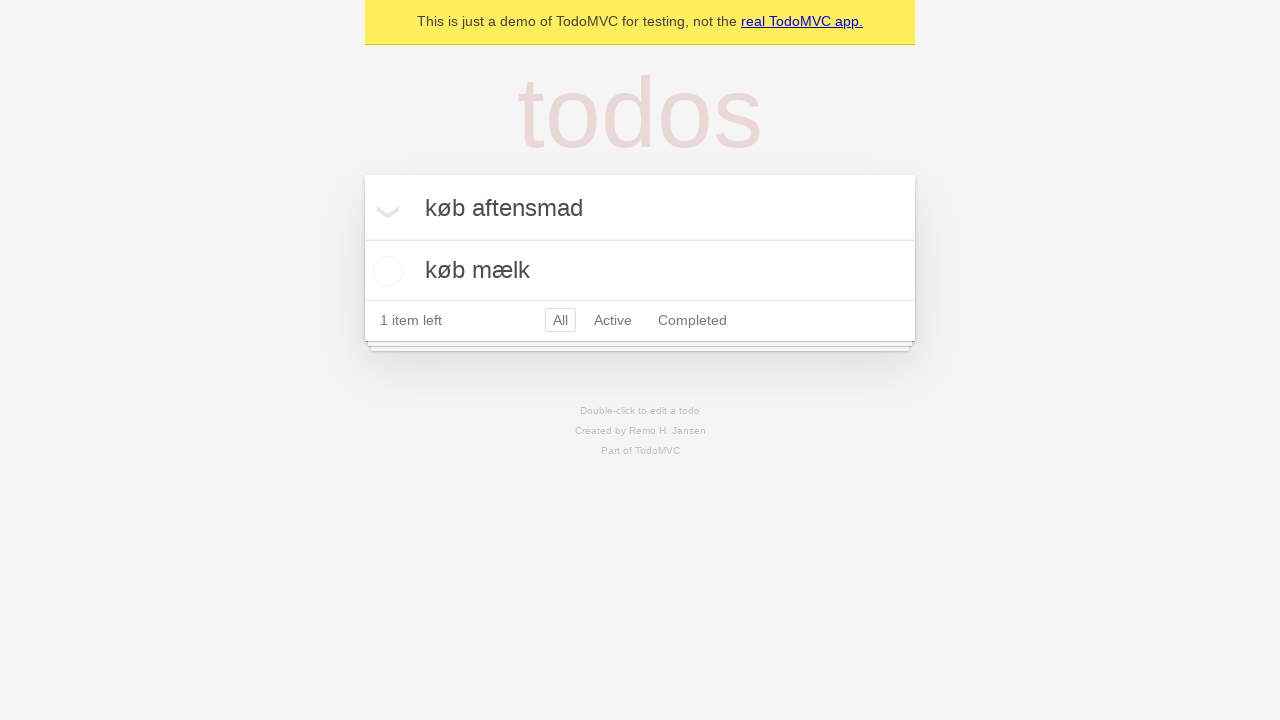

Pressed Enter to add second todo item on internal:attr=[placeholder="What needs to be done?"i]
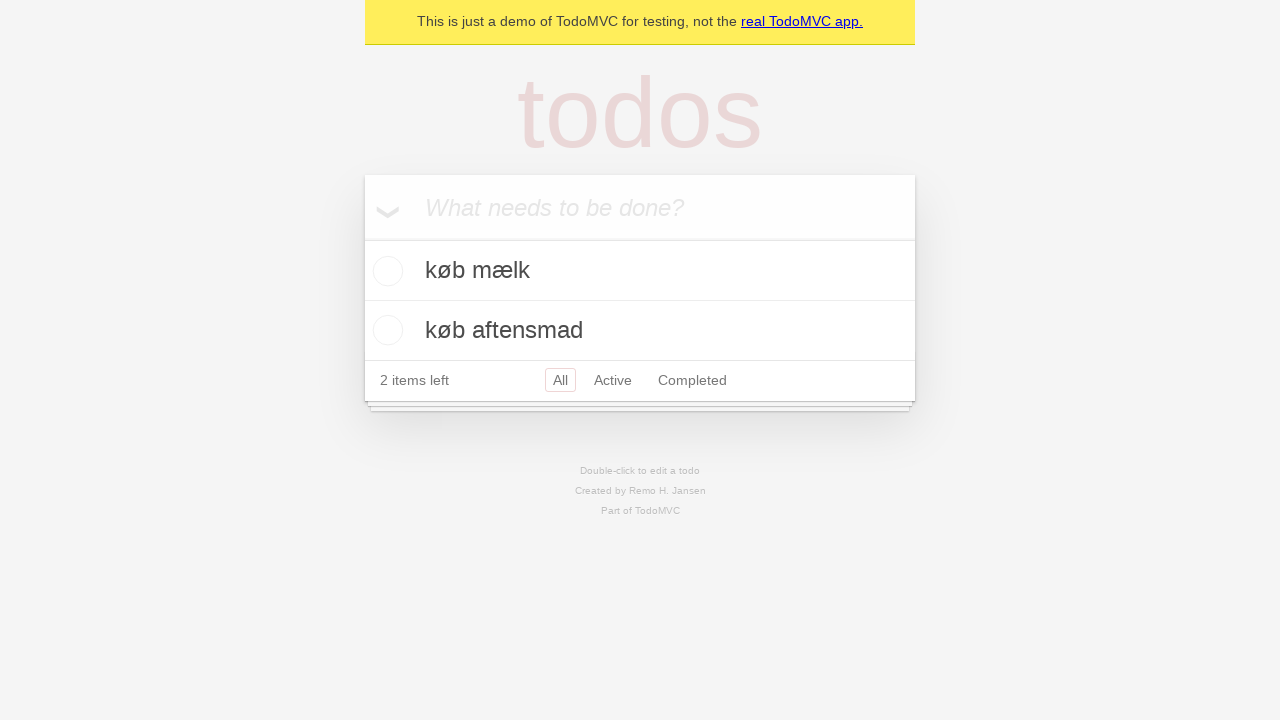

Filled third todo item 'skriv til lægen' in input field on internal:attr=[placeholder="What needs to be done?"i]
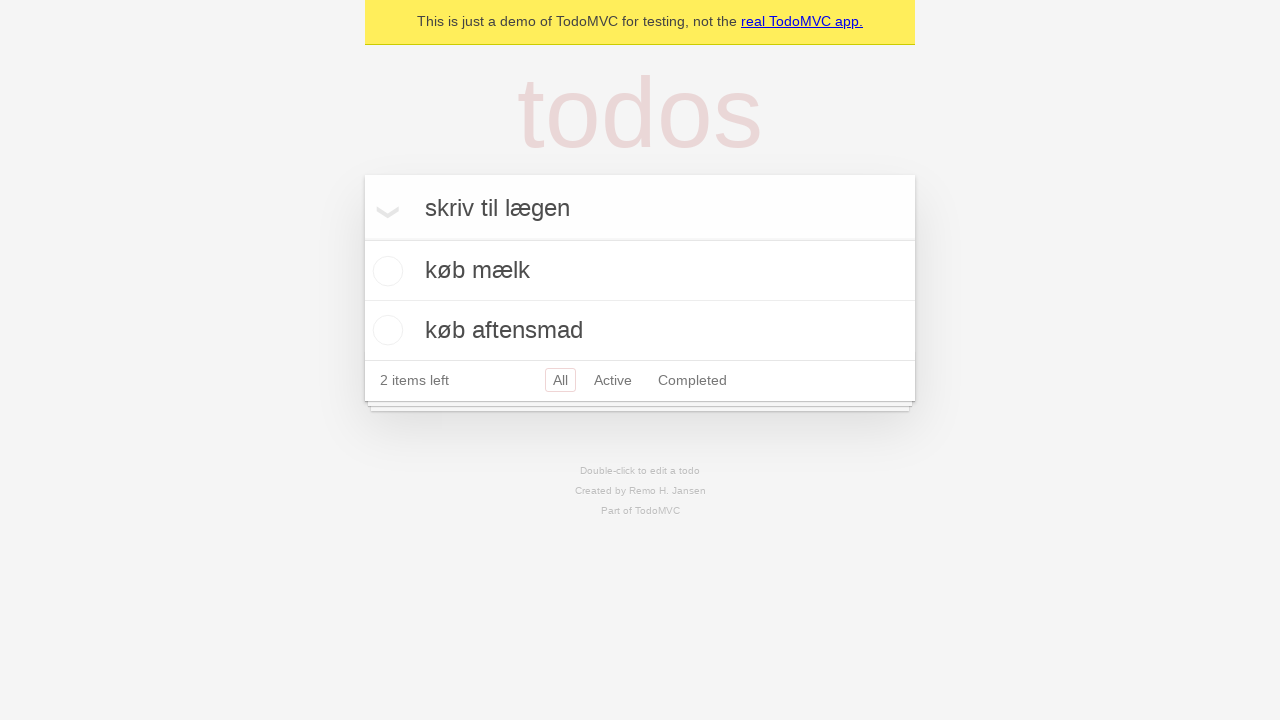

Pressed Enter to add third todo item on internal:attr=[placeholder="What needs to be done?"i]
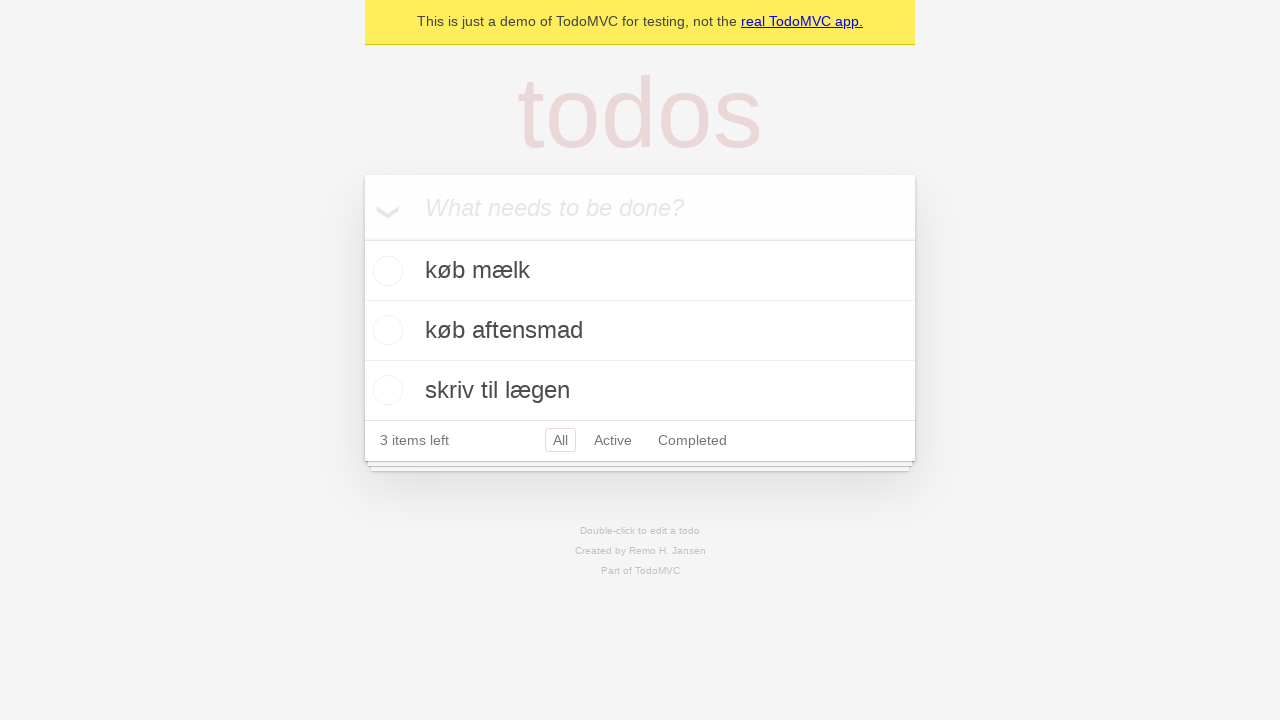

Navigated to Active filter view at (613, 440) on internal:role=link[name="Active"i]
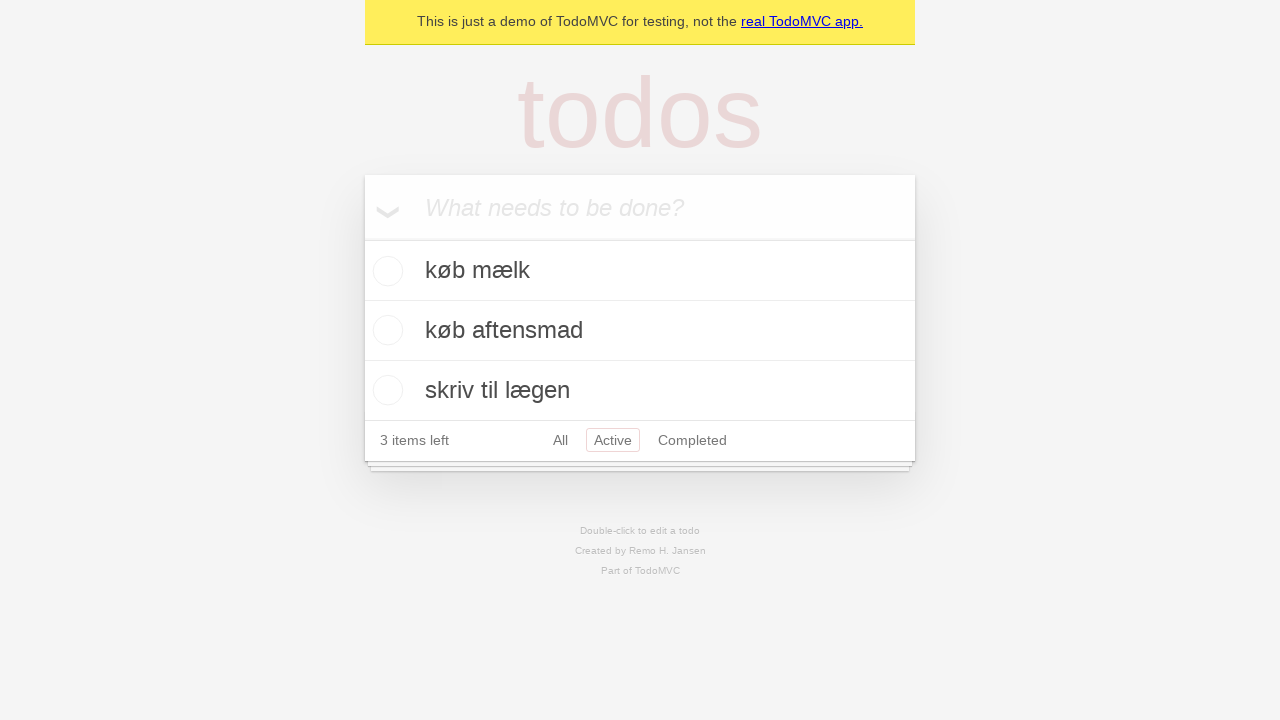

Navigated to Completed filter view at (692, 440) on internal:role=link[name="Completed"i]
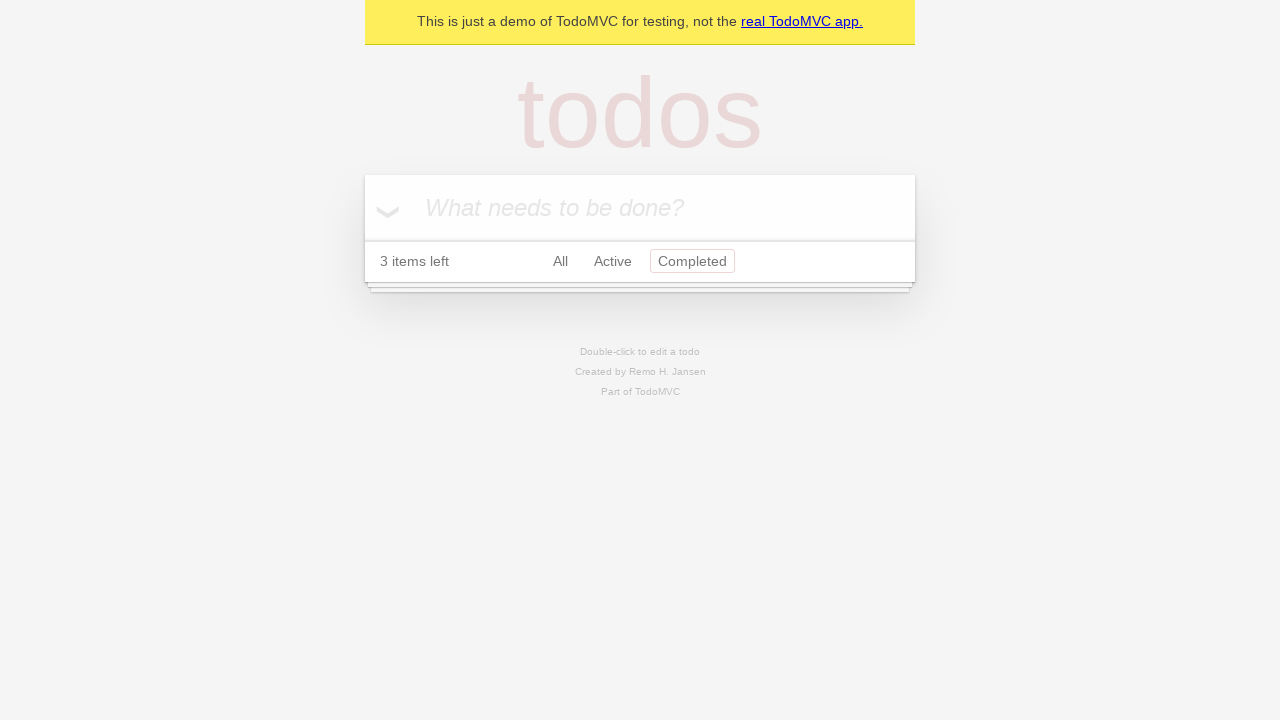

Navigated to All filter view at (560, 261) on internal:role=link[name="All"i]
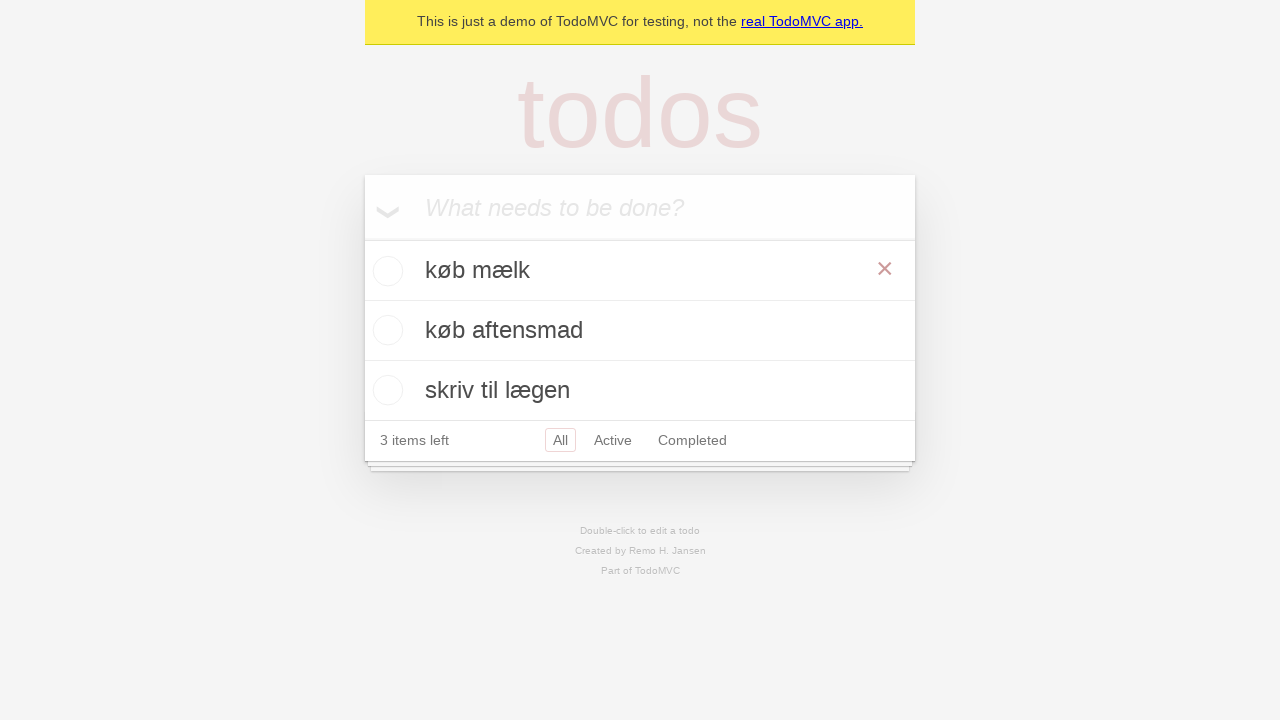

Marked first todo item 'køb mælk' as complete at (385, 271) on internal:role=listitem >> internal:has-text="k\u00f8b m\u00e6lk"i >> internal:ro
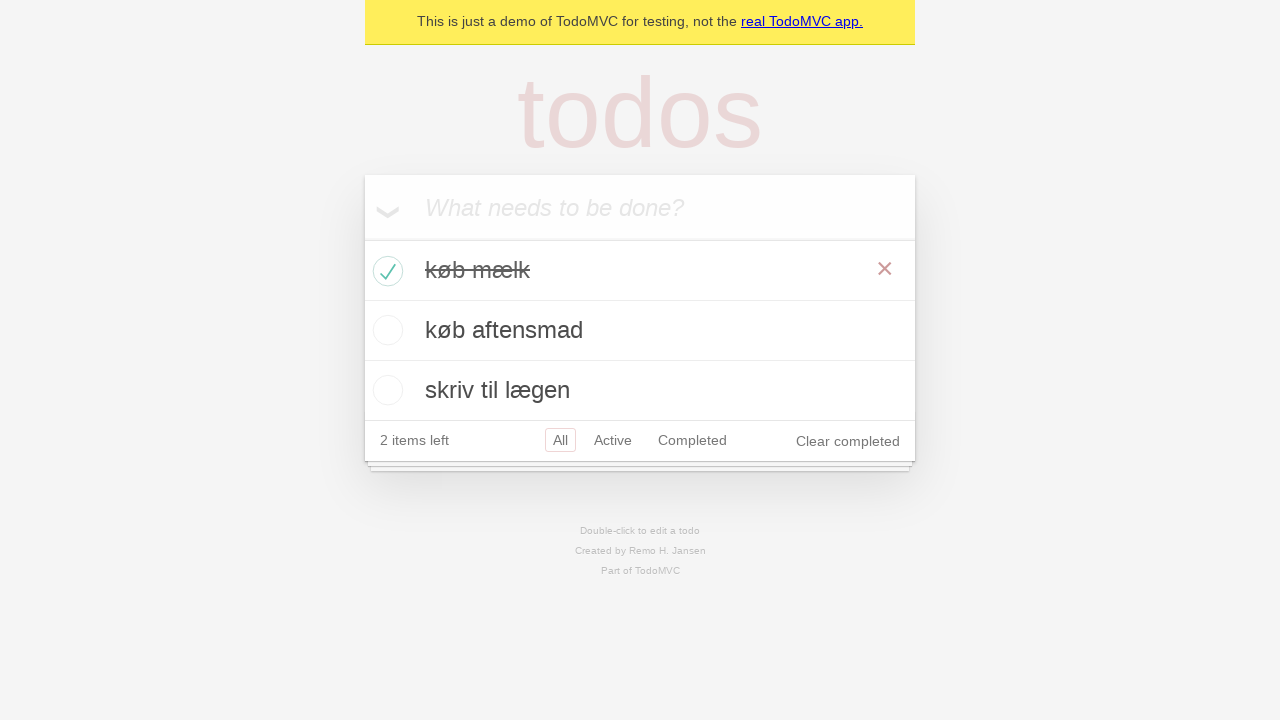

Navigated back to Active filter view at (613, 440) on internal:role=link[name="Active"i]
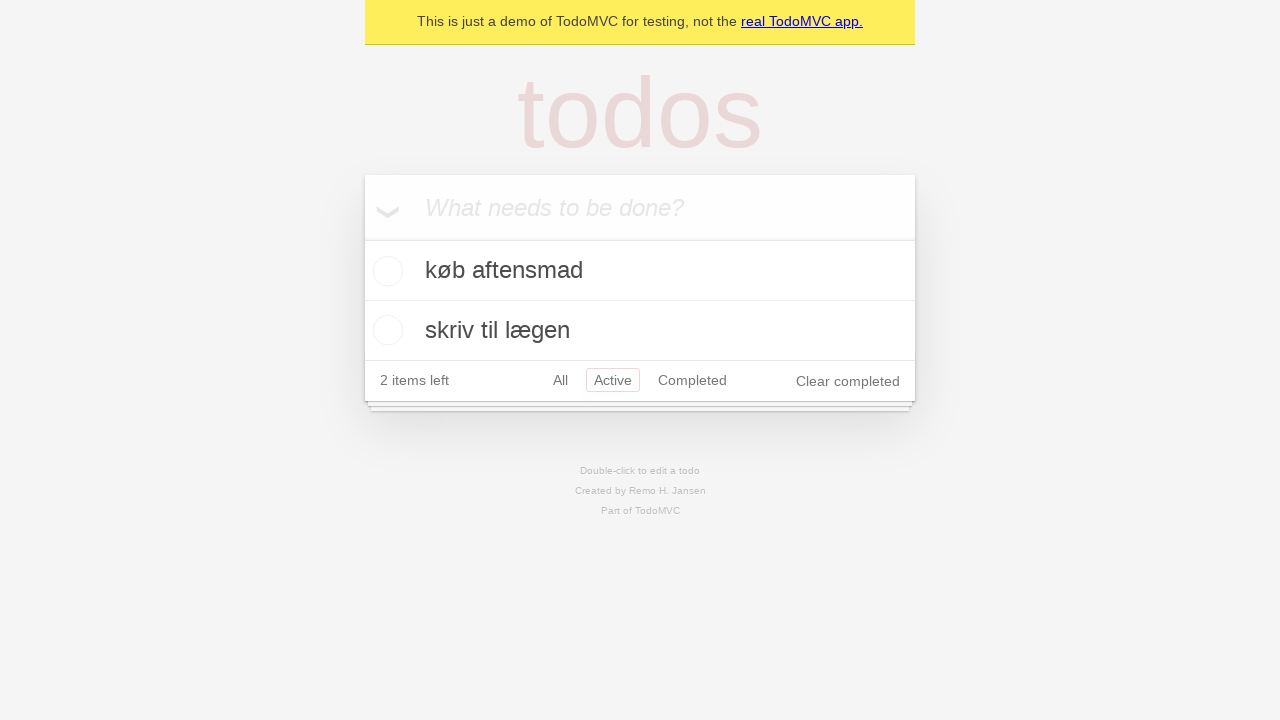

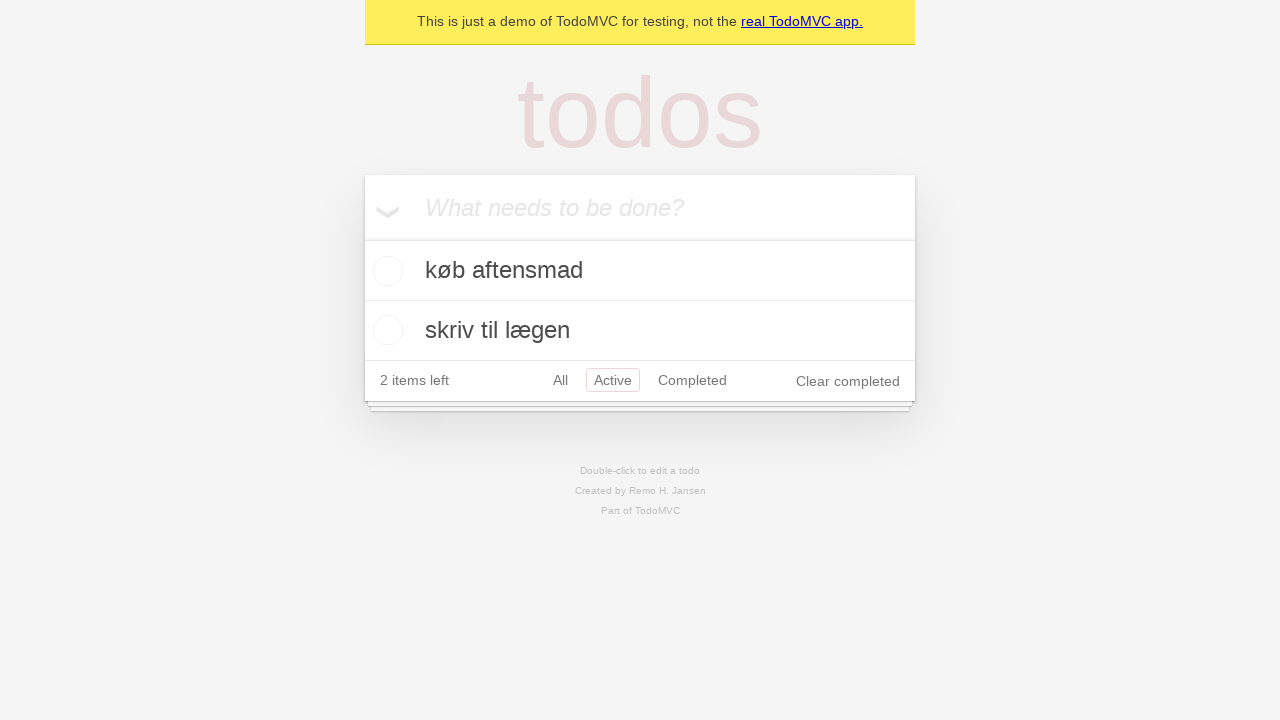